Tests double-click functionality on a copy text button element on a test automation practice page

Starting URL: https://testautomationpractice.blogspot.com

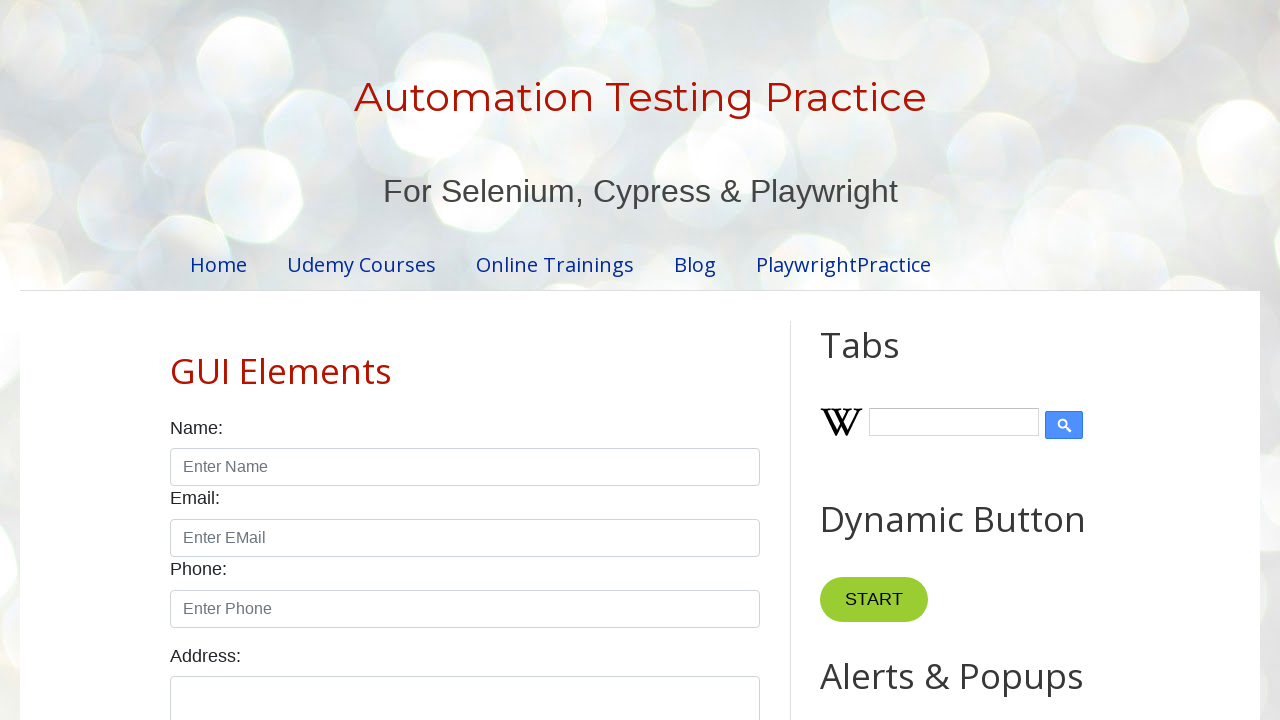

Located the copy text button element
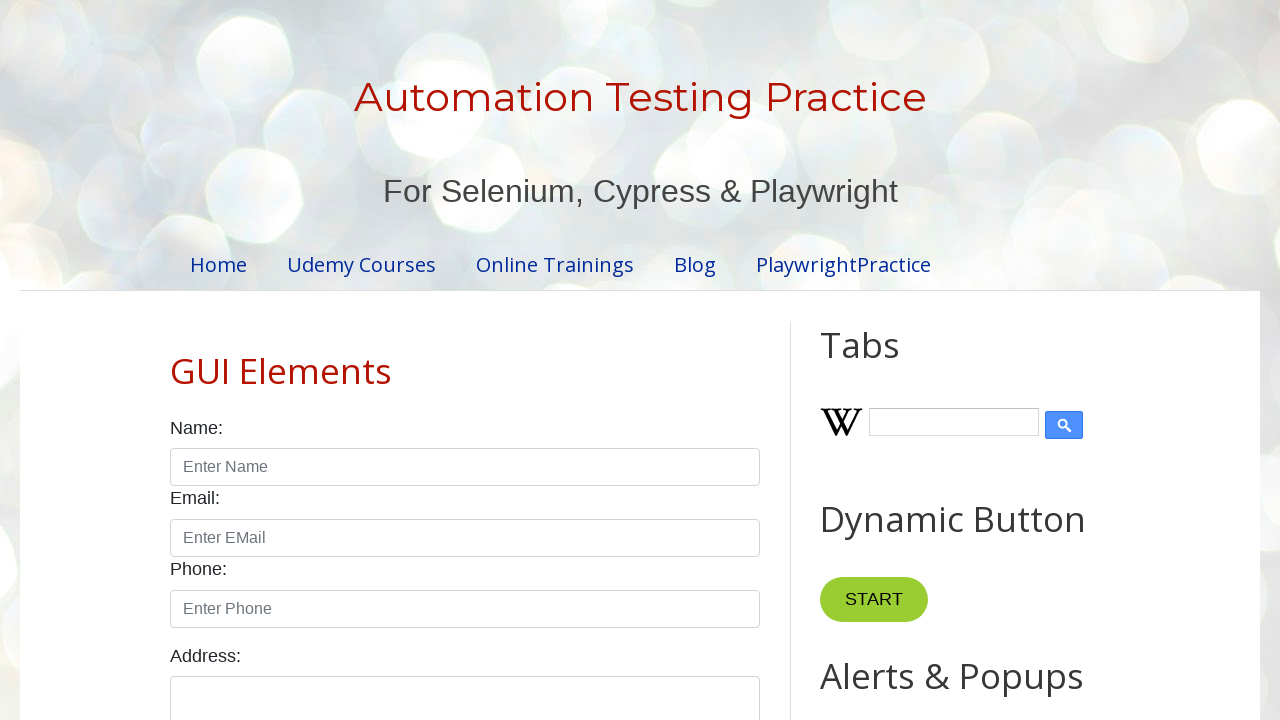

Performed double-click on the copy text button at (885, 360) on #HTML10 > div.widget-content > button
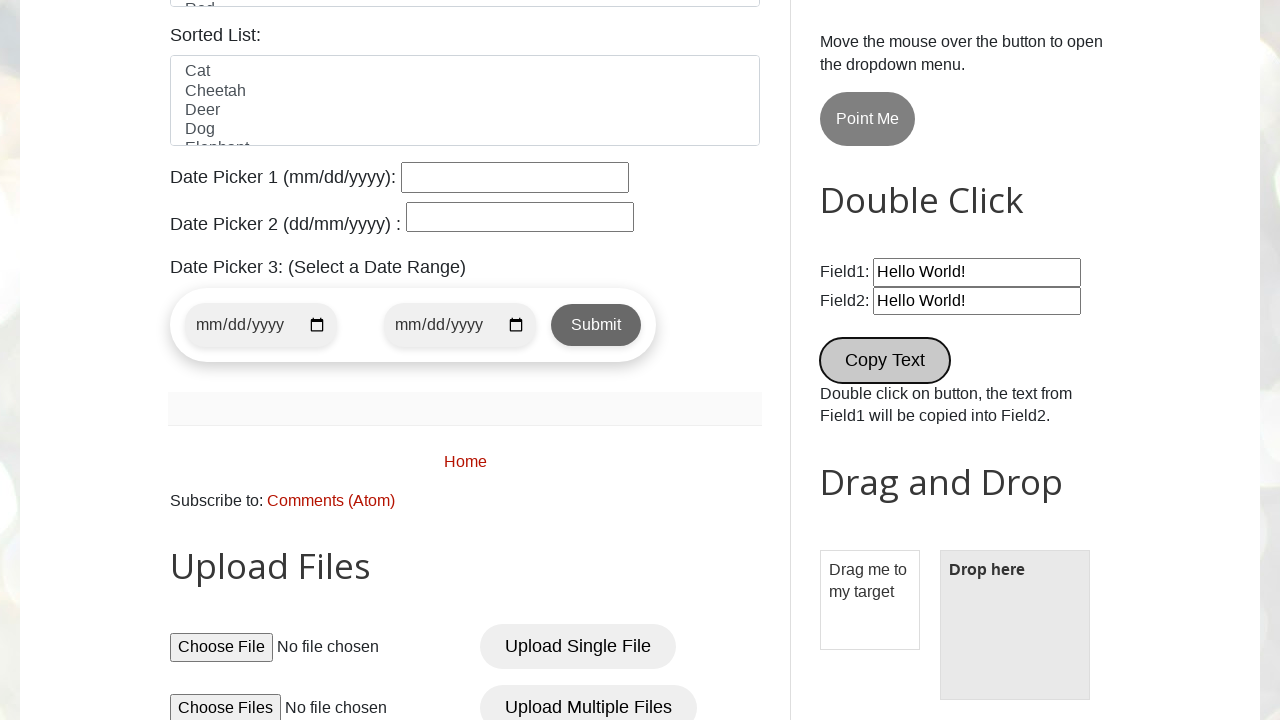

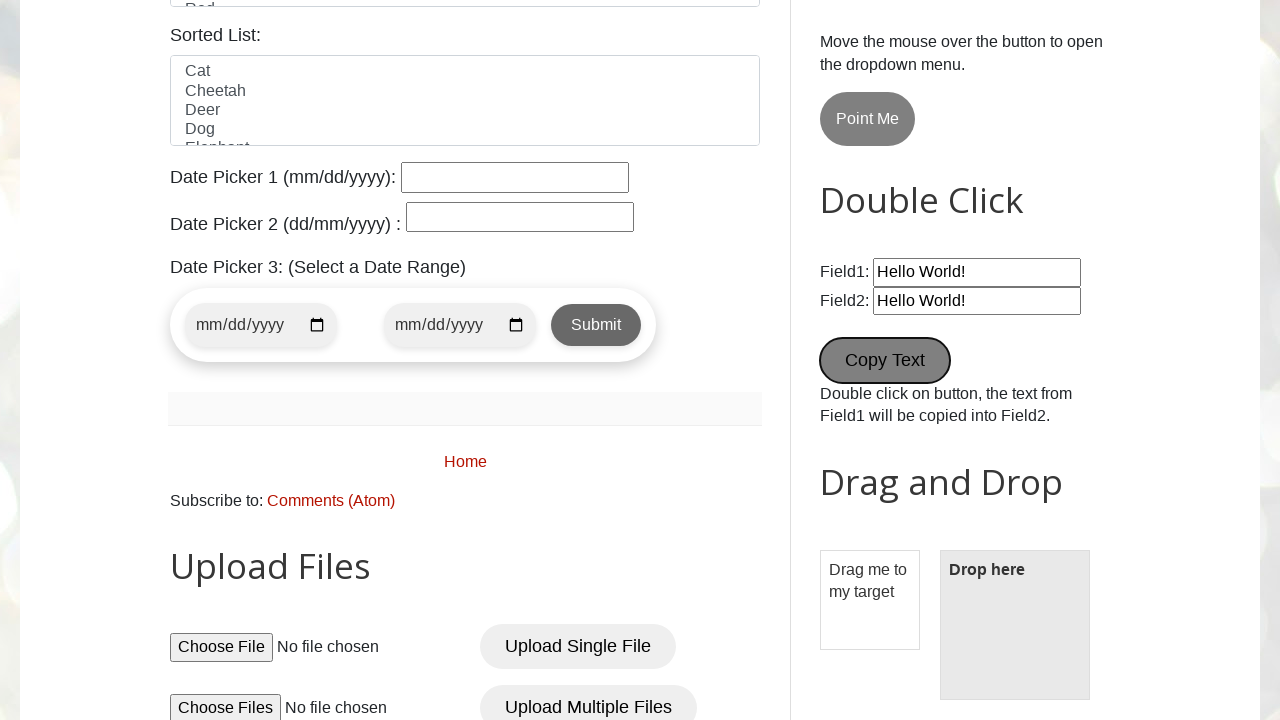